Tests a registration form by filling in personal details including first name, last name, address, email, phone, selecting gender, hobbies, language, skills, and attempting a file upload.

Starting URL: https://demo.automationtesting.in/Register.html

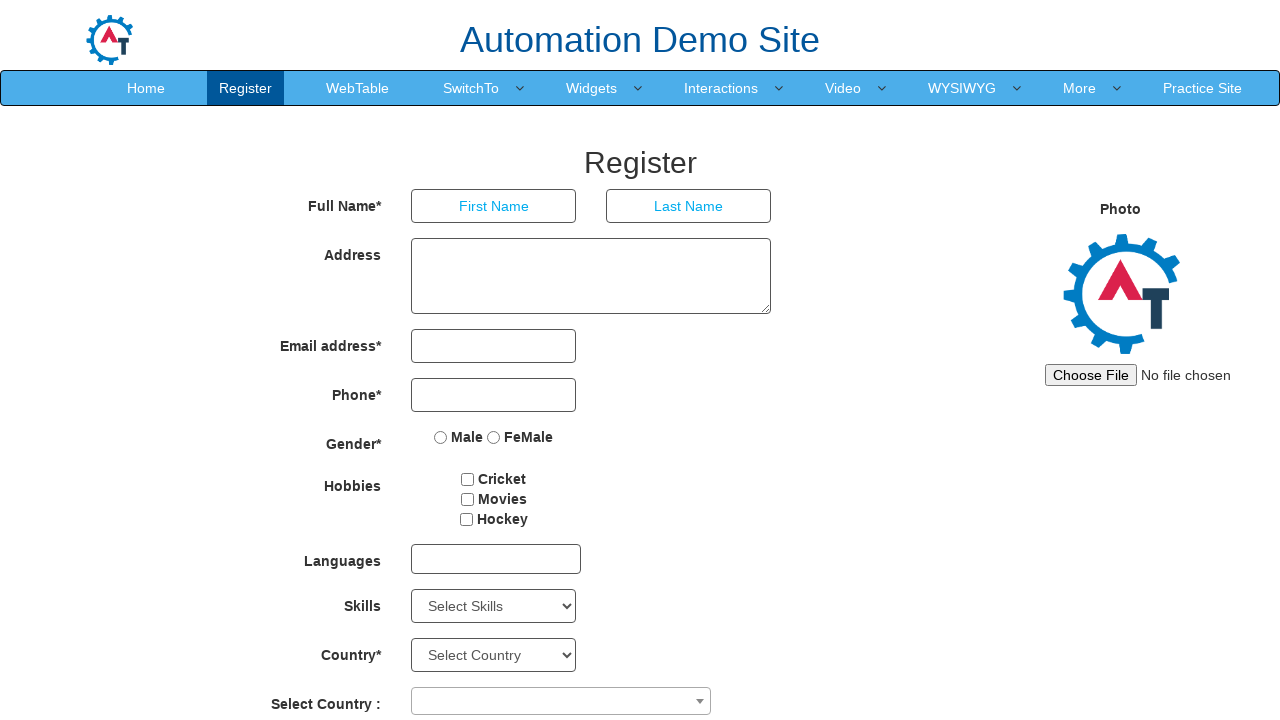

Filled first name field with 'Carlos' on input[placeholder='First Name']
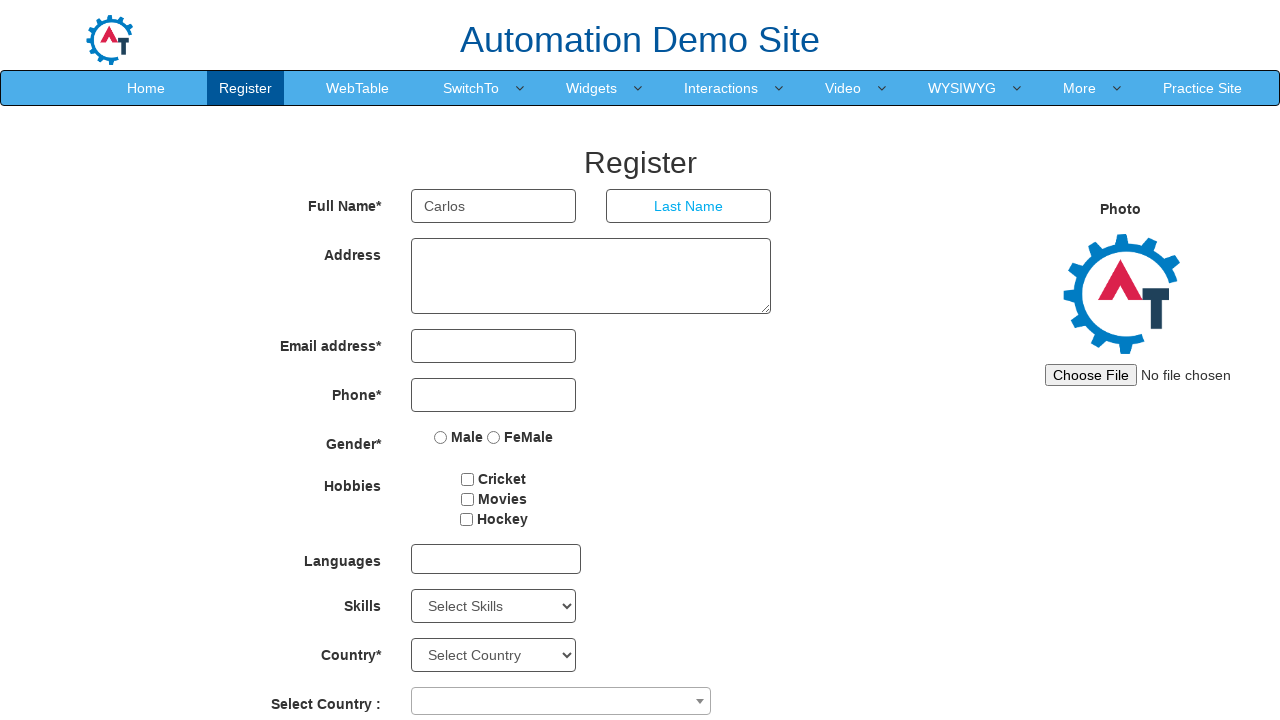

Filled last name field with 'Santos' on input[placeholder='Last Name']
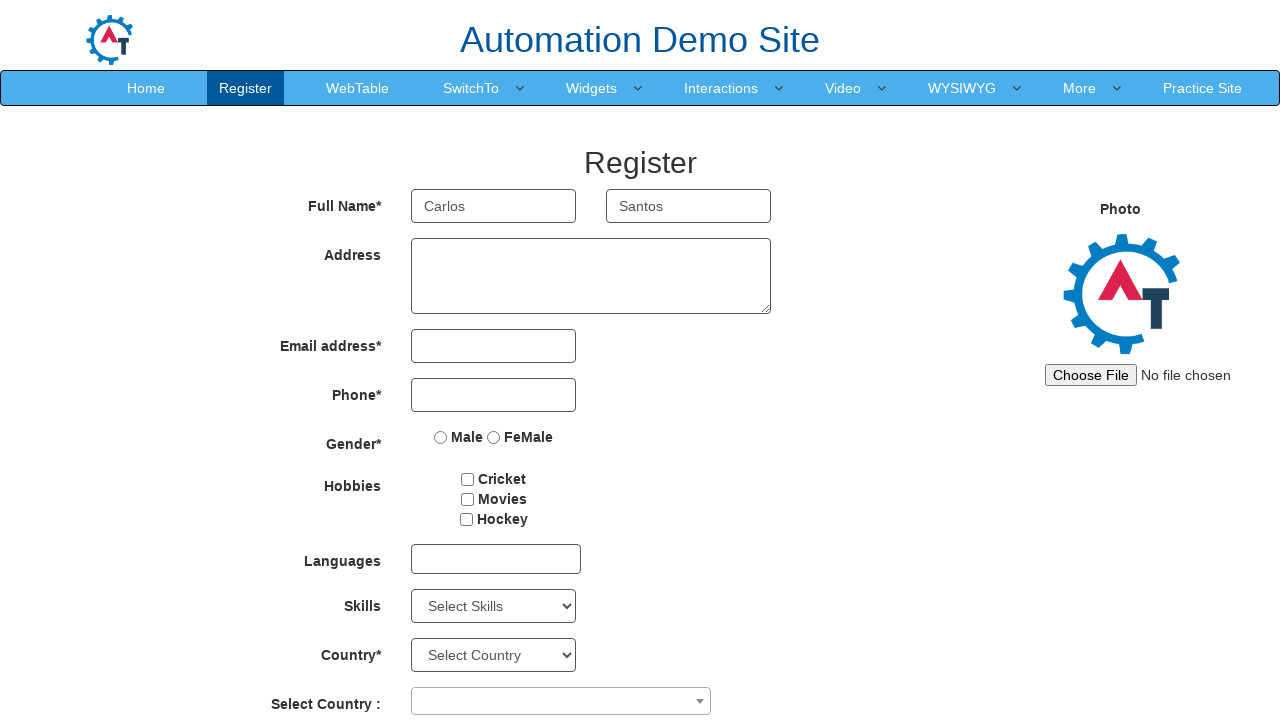

Filled address field with complete address on textarea[ng-model='Adress']
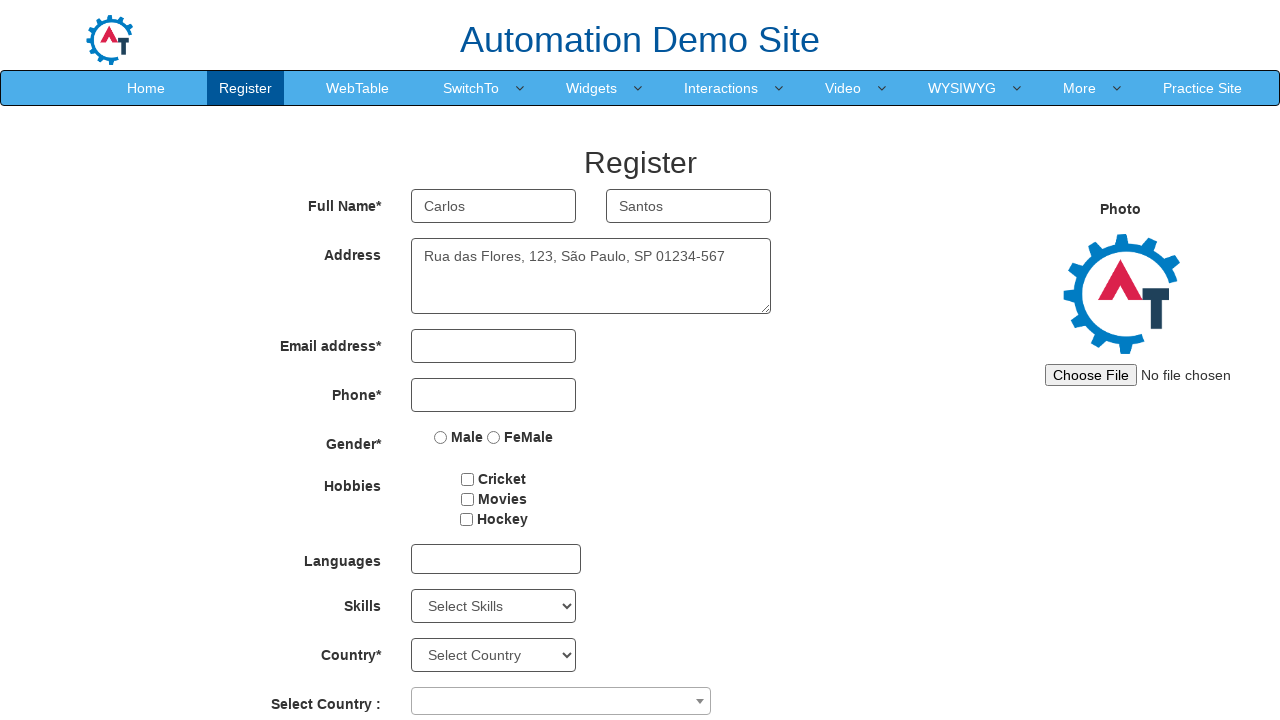

Filled email field with 'carlos.santos@example.com' on input[type='email']
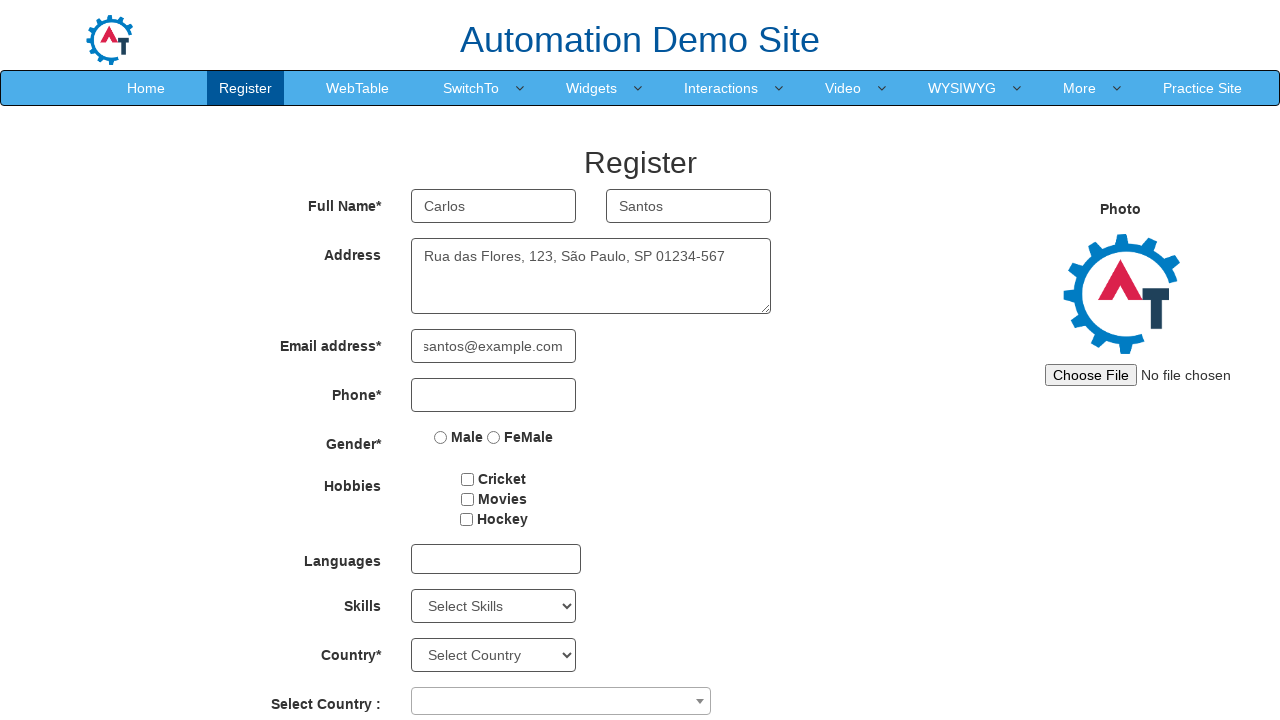

Filled phone number field with '11988887777' on input[type='tel']
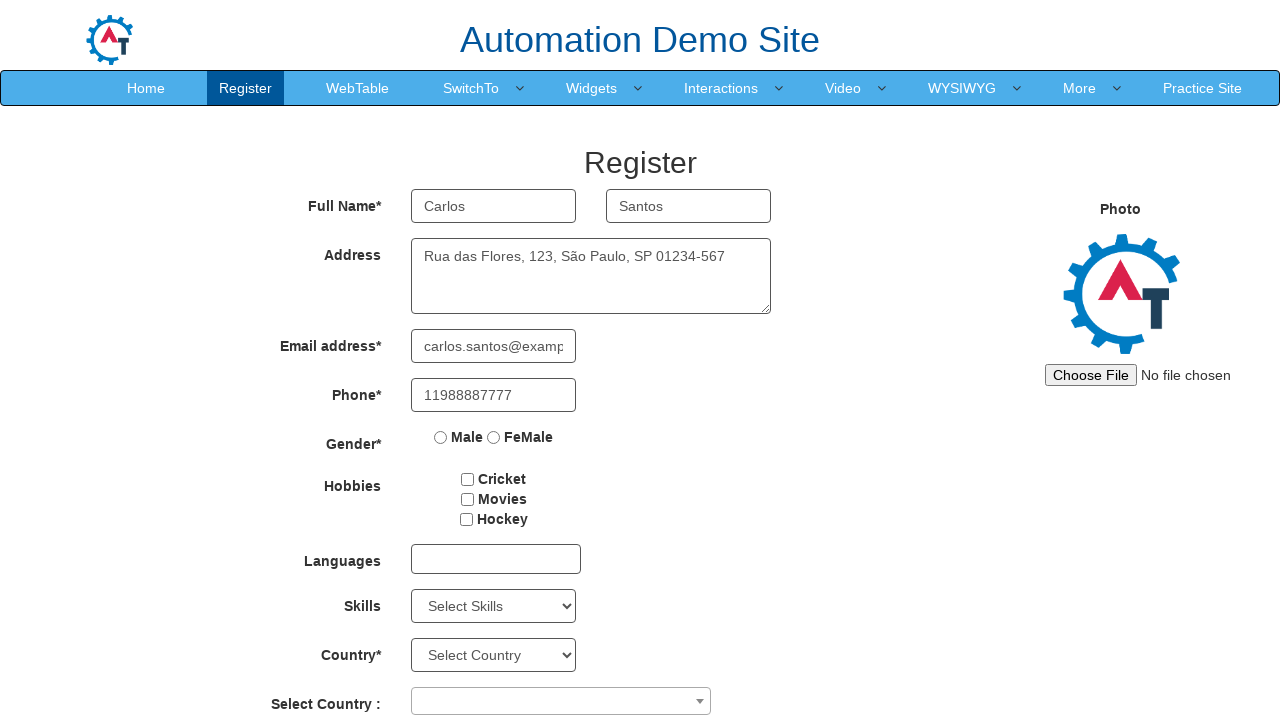

Selected Male gender option at (441, 437) on input[value='Male']
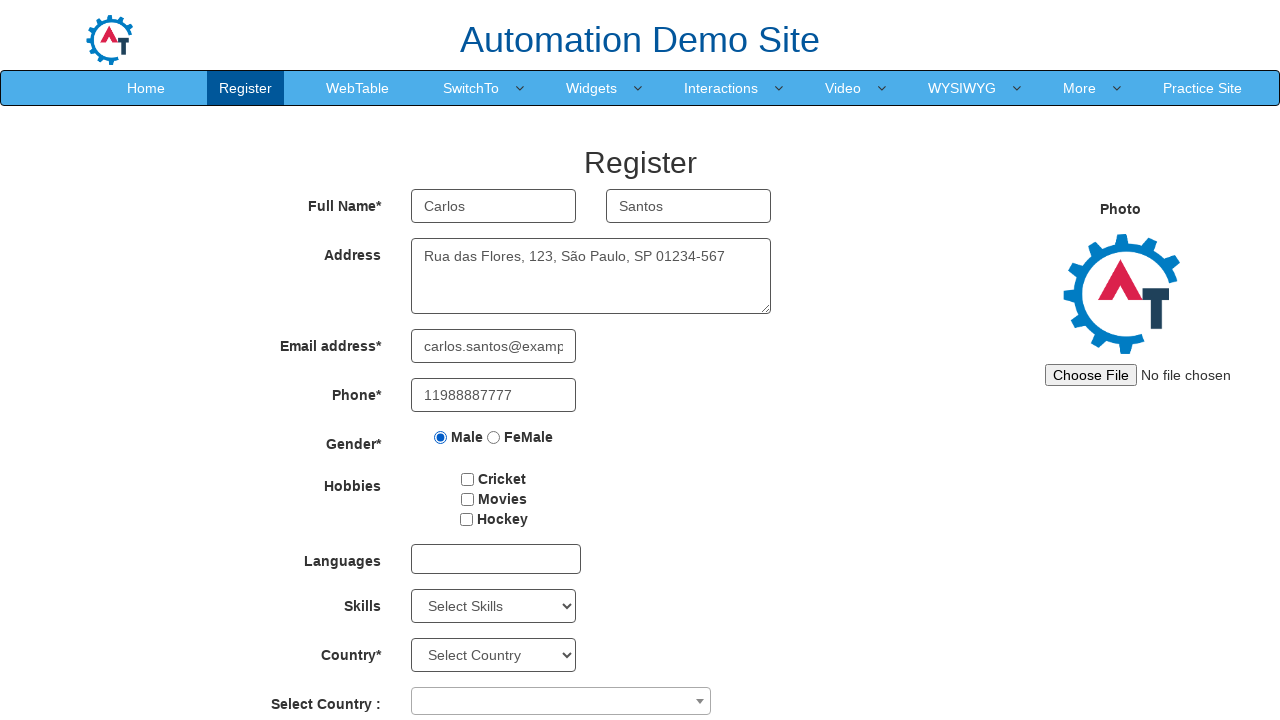

Selected hobby checkbox at (467, 499) on #checkbox2
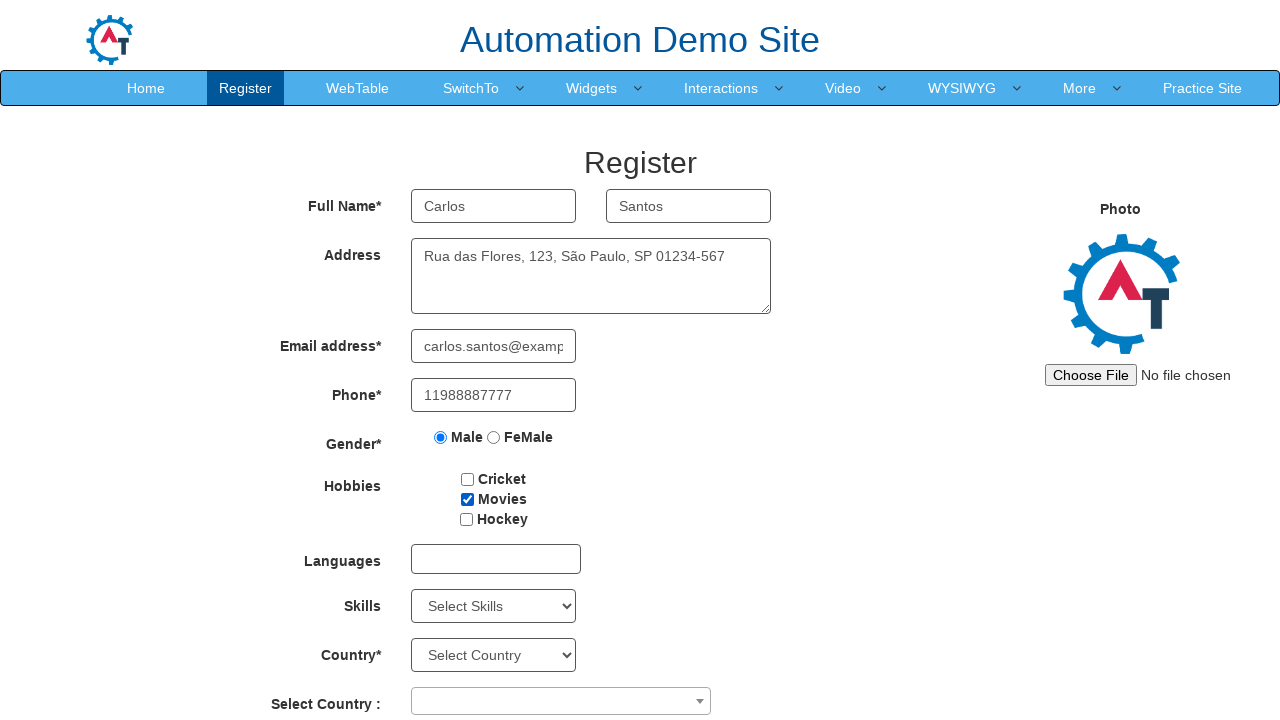

Opened language dropdown at (496, 559) on #msdd
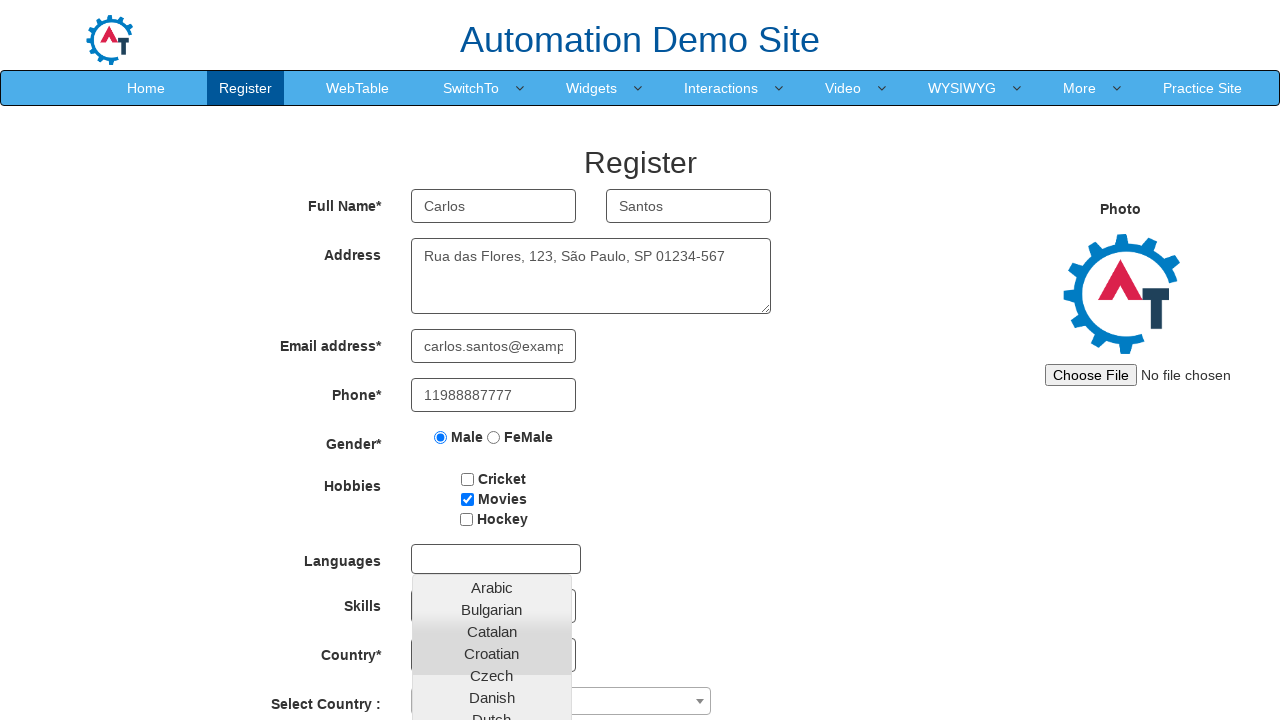

Scrolled page down to view dropdown options
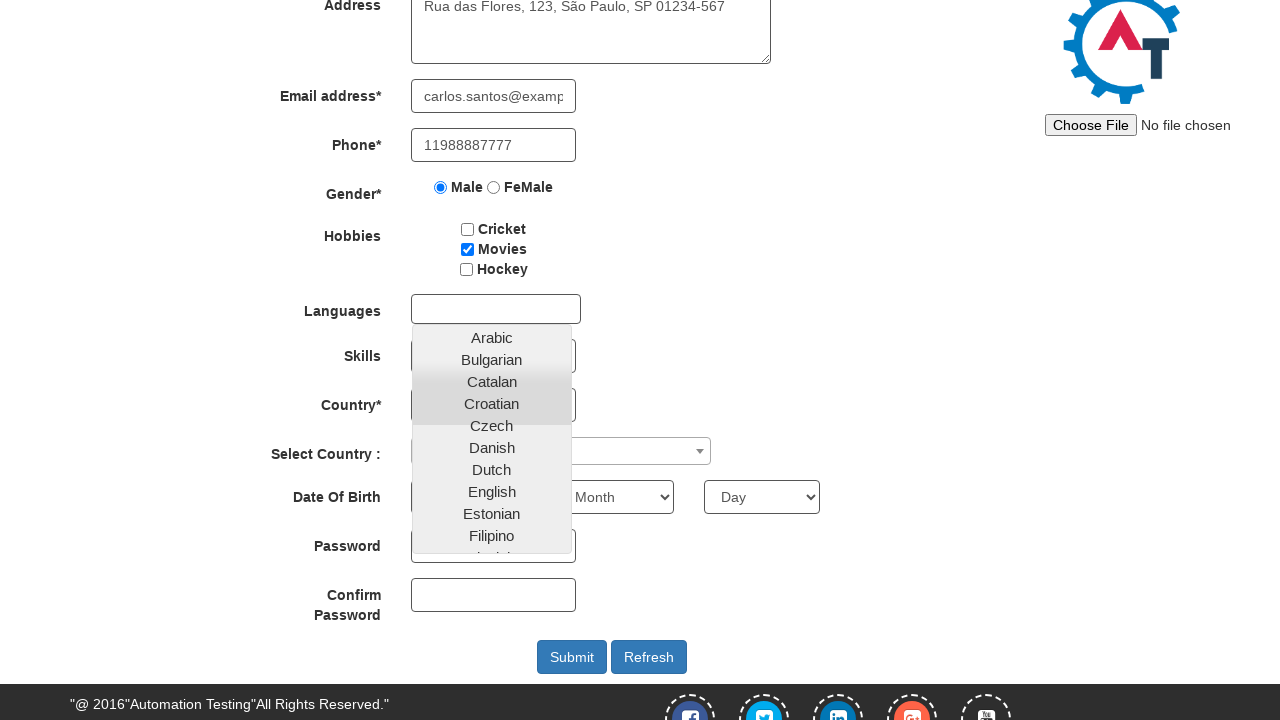

Selected Portuguese from language dropdown at (492, 438) on a.ui-corner-all:has-text('Portuguese')
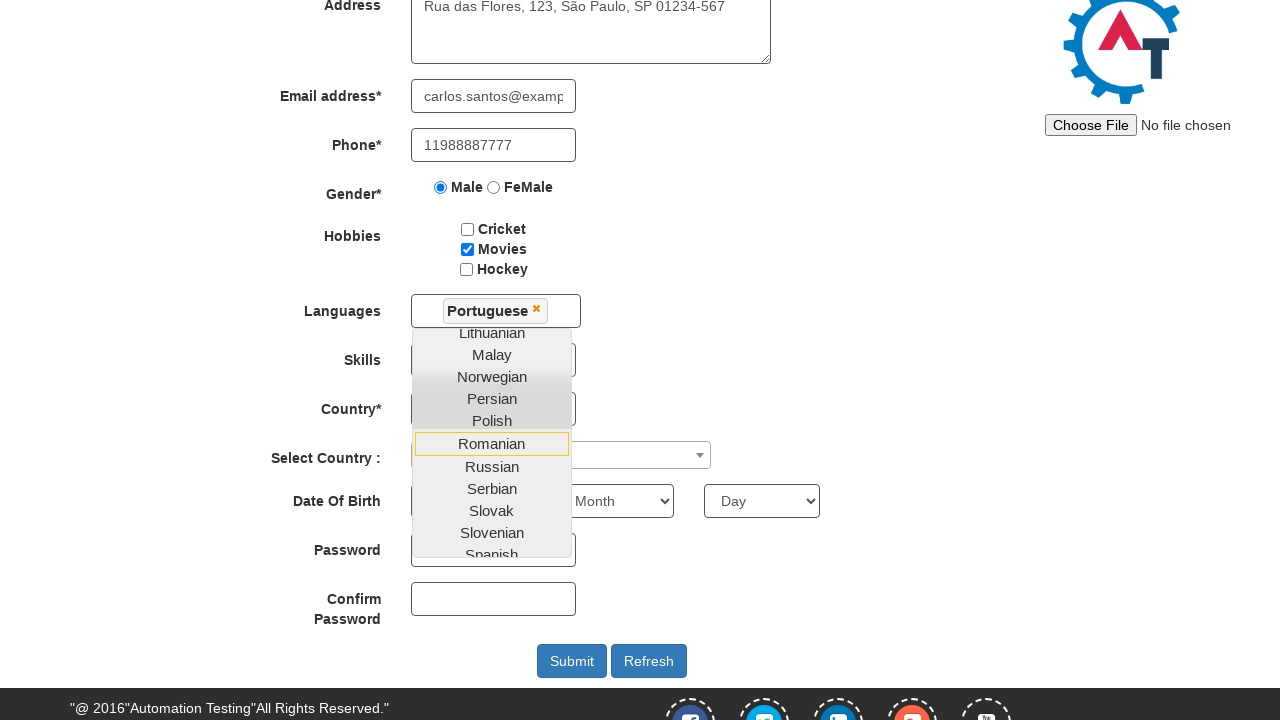

Pressed Enter to close language dropdown
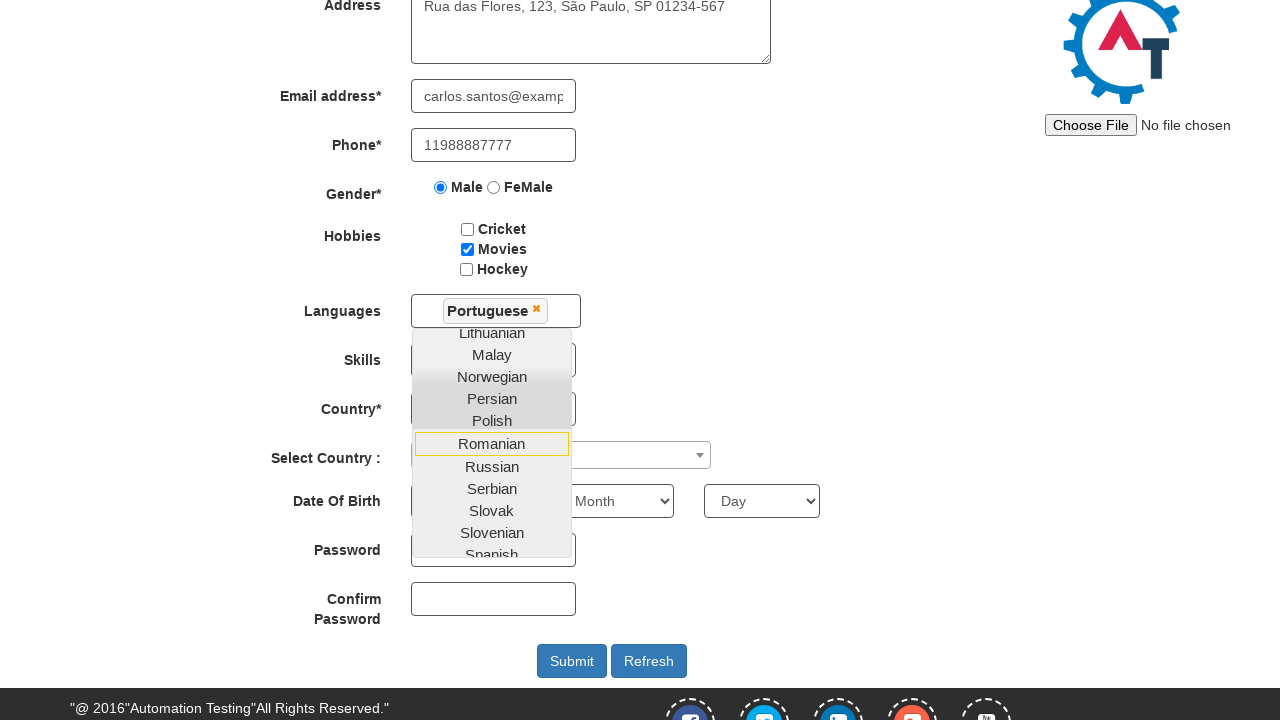

Selected SQL from skills dropdown on #Skills
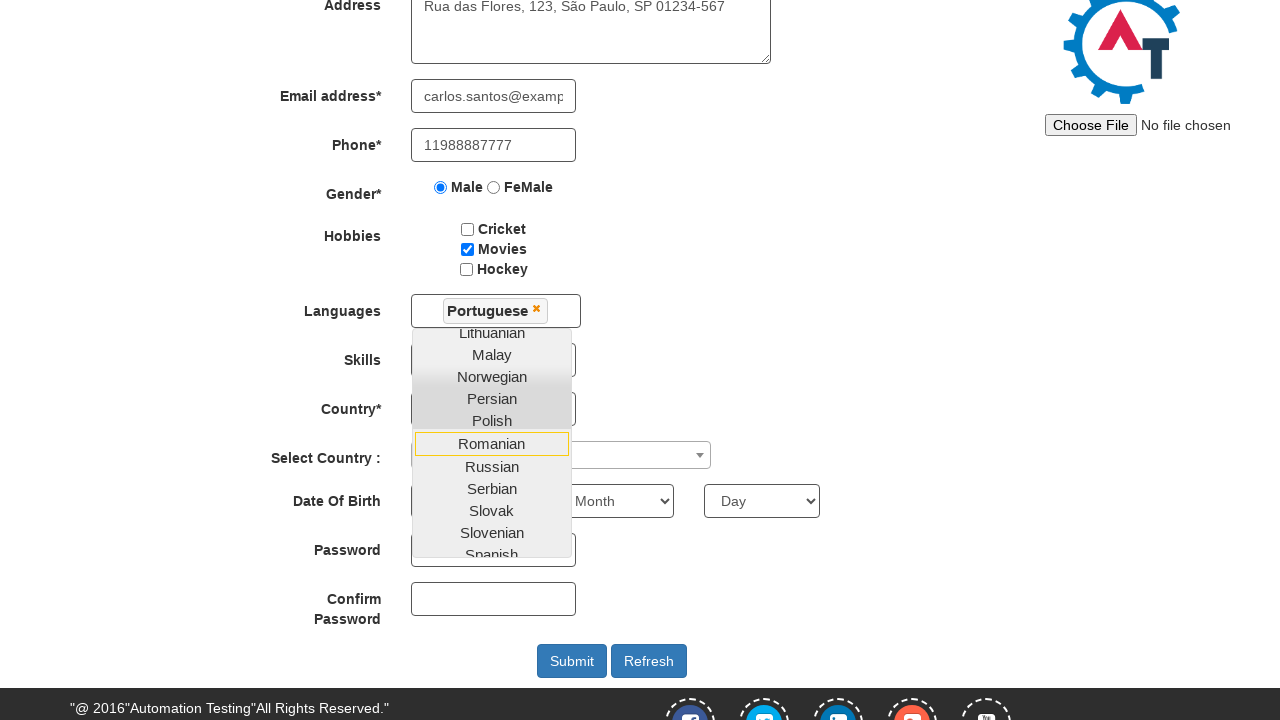

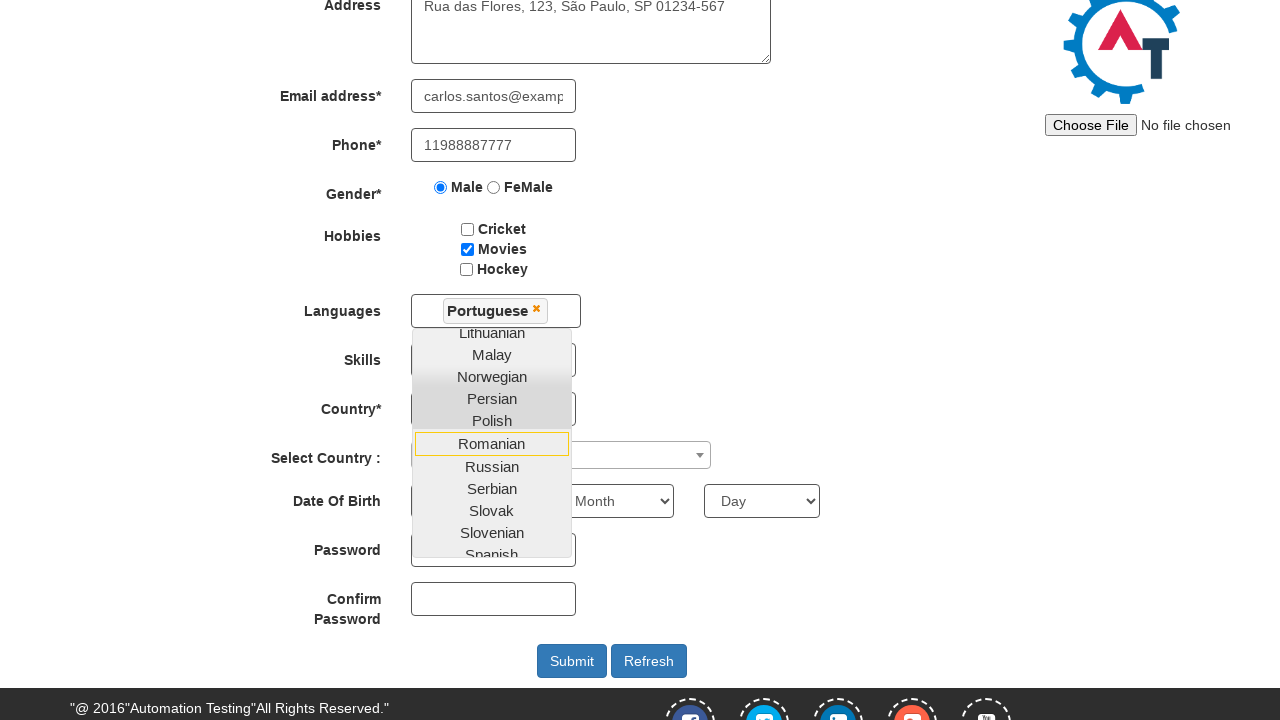